Tests drag and drop functionality on the jQuery UI demo page by switching to an iframe and dragging an element onto a drop target.

Starting URL: https://jqueryui.com/droppable/

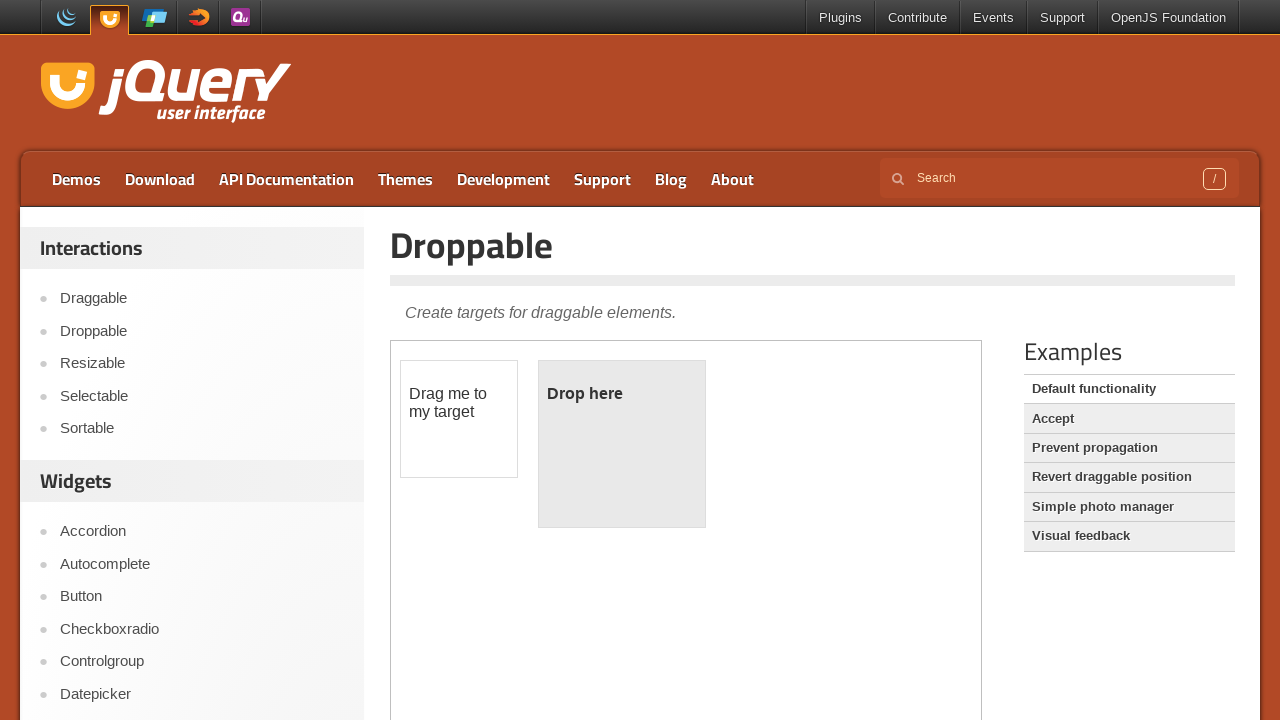

Located the demo iframe
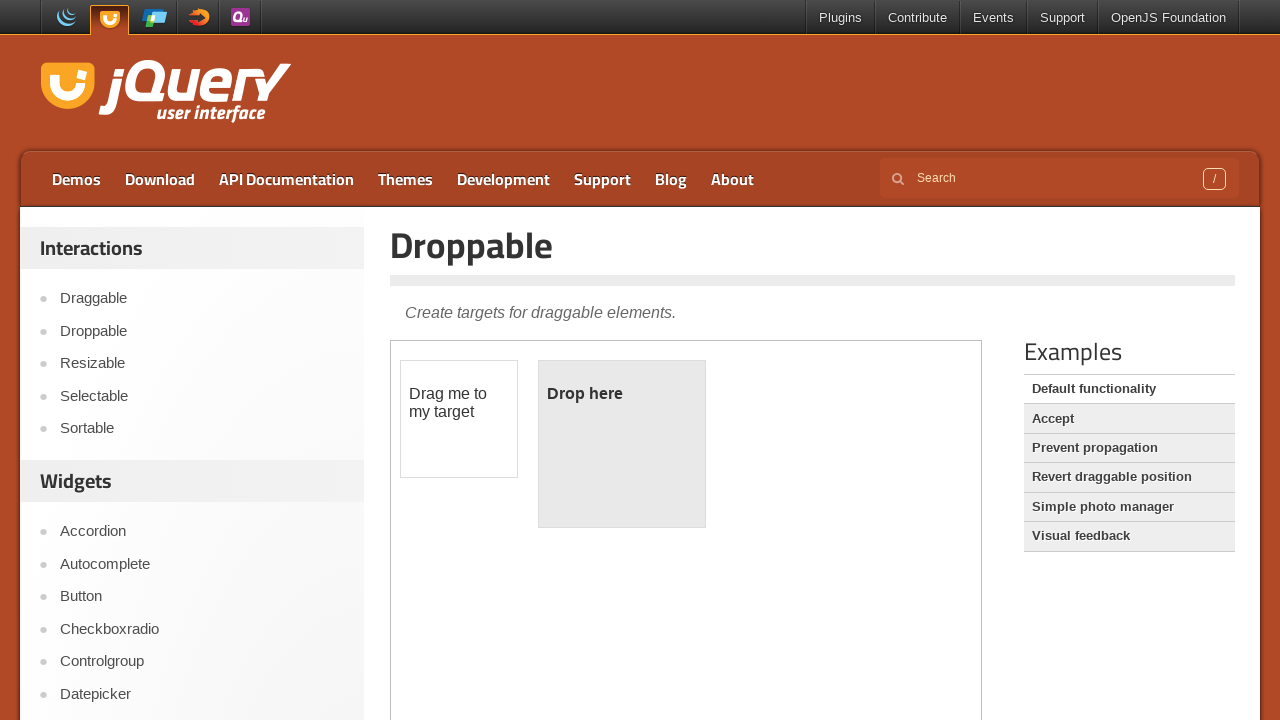

Located the draggable element within the frame
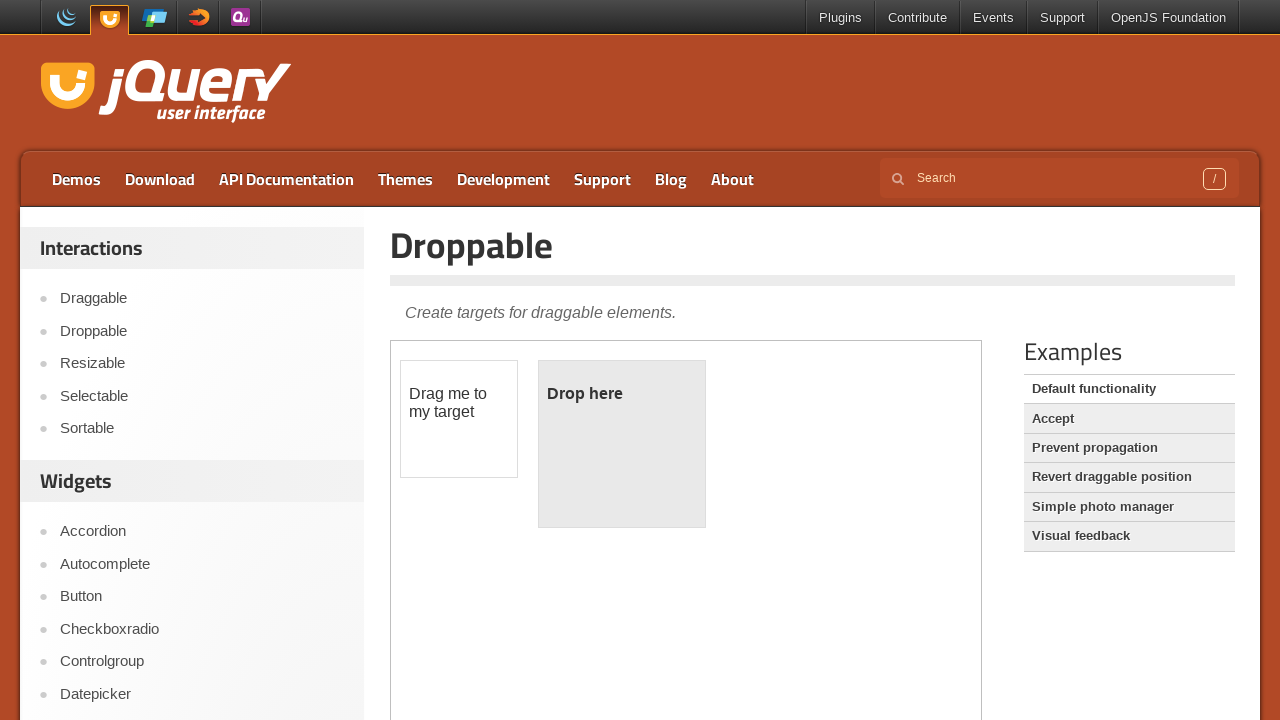

Located the droppable element within the frame
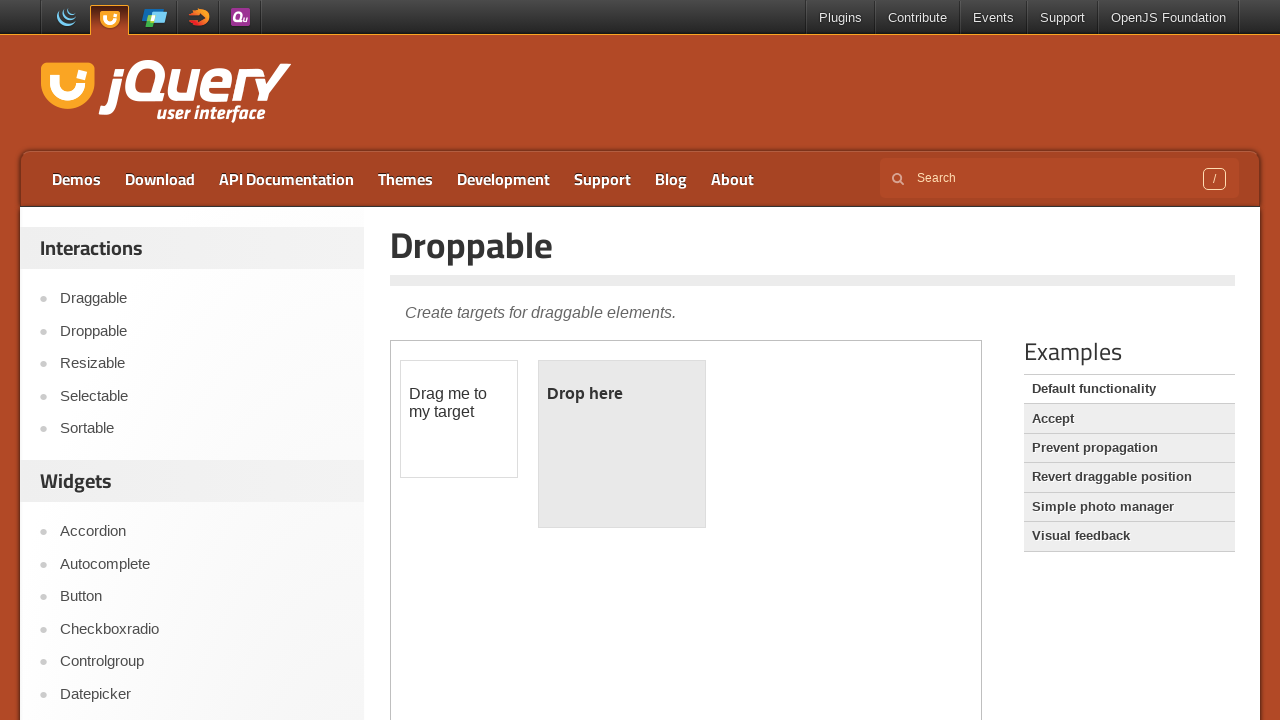

Draggable element became visible
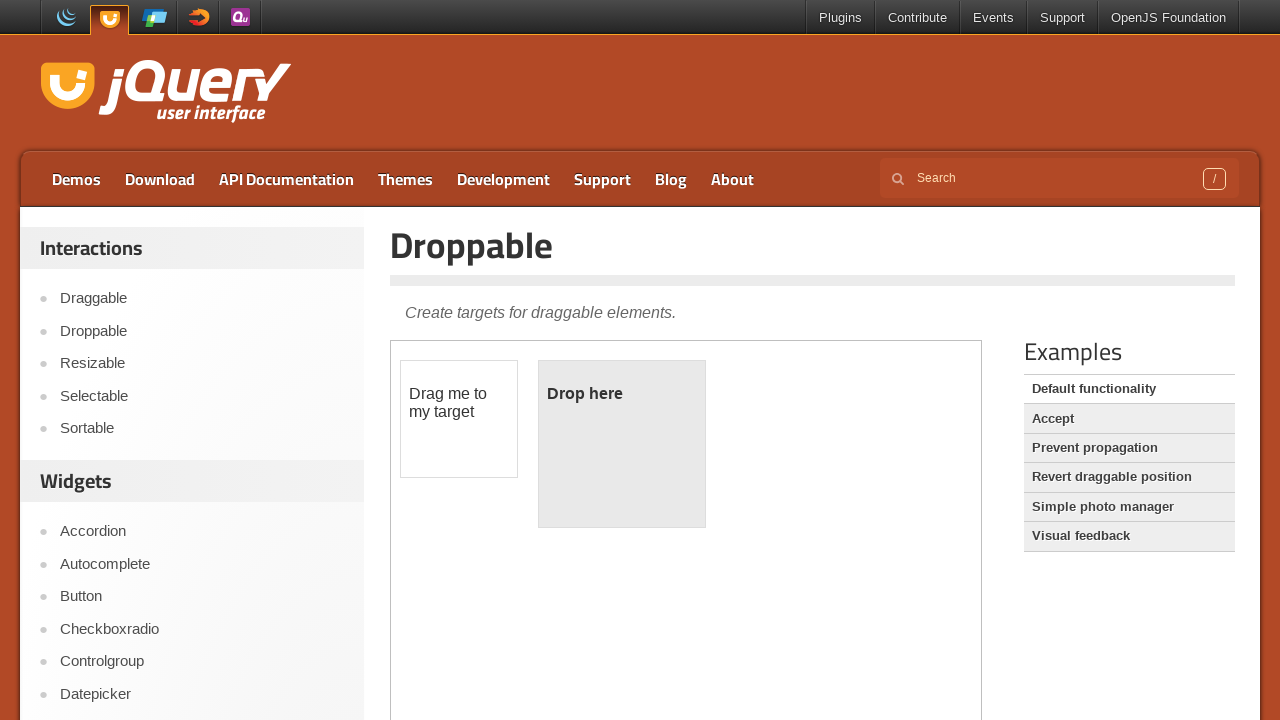

Droppable element became visible
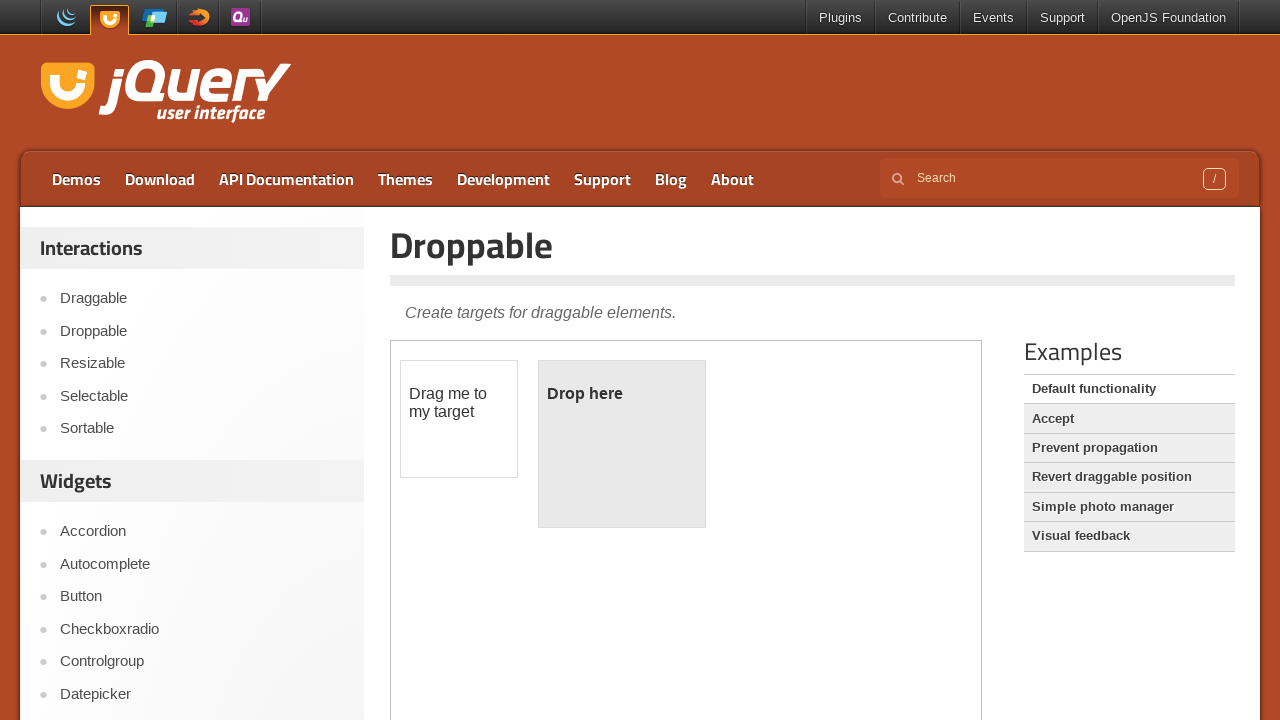

Dragged the draggable element onto the droppable element at (622, 444)
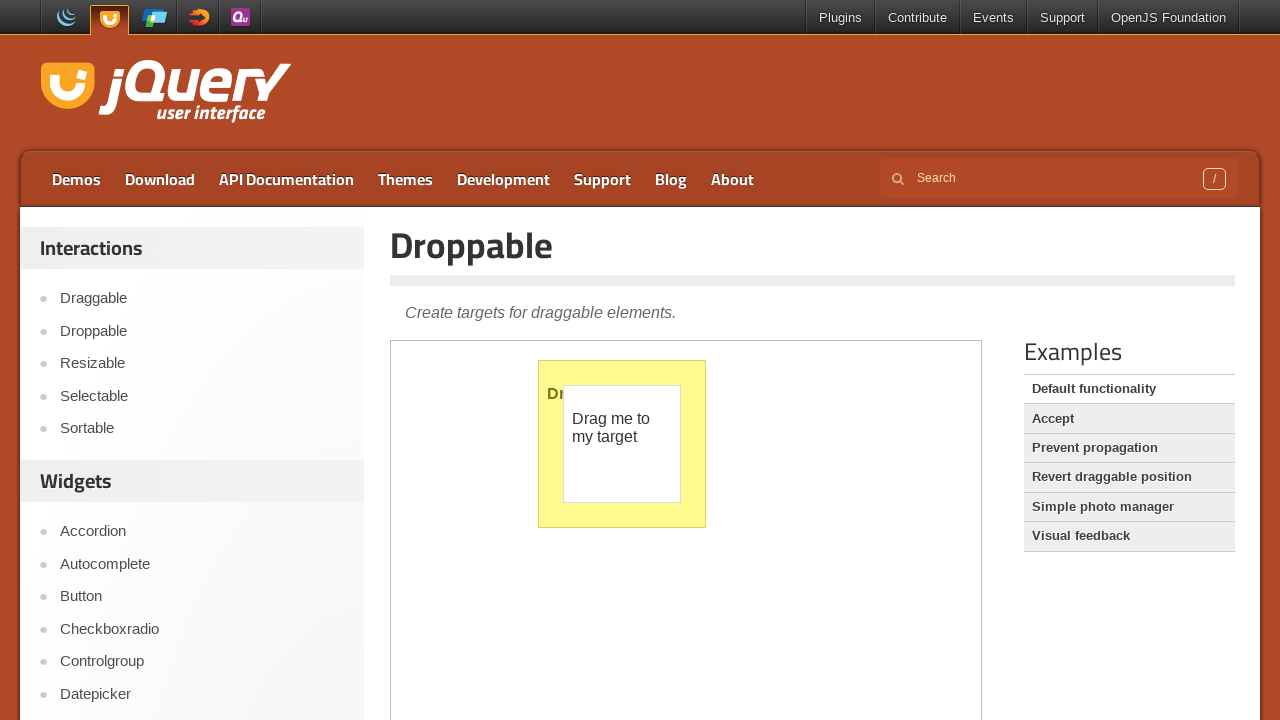

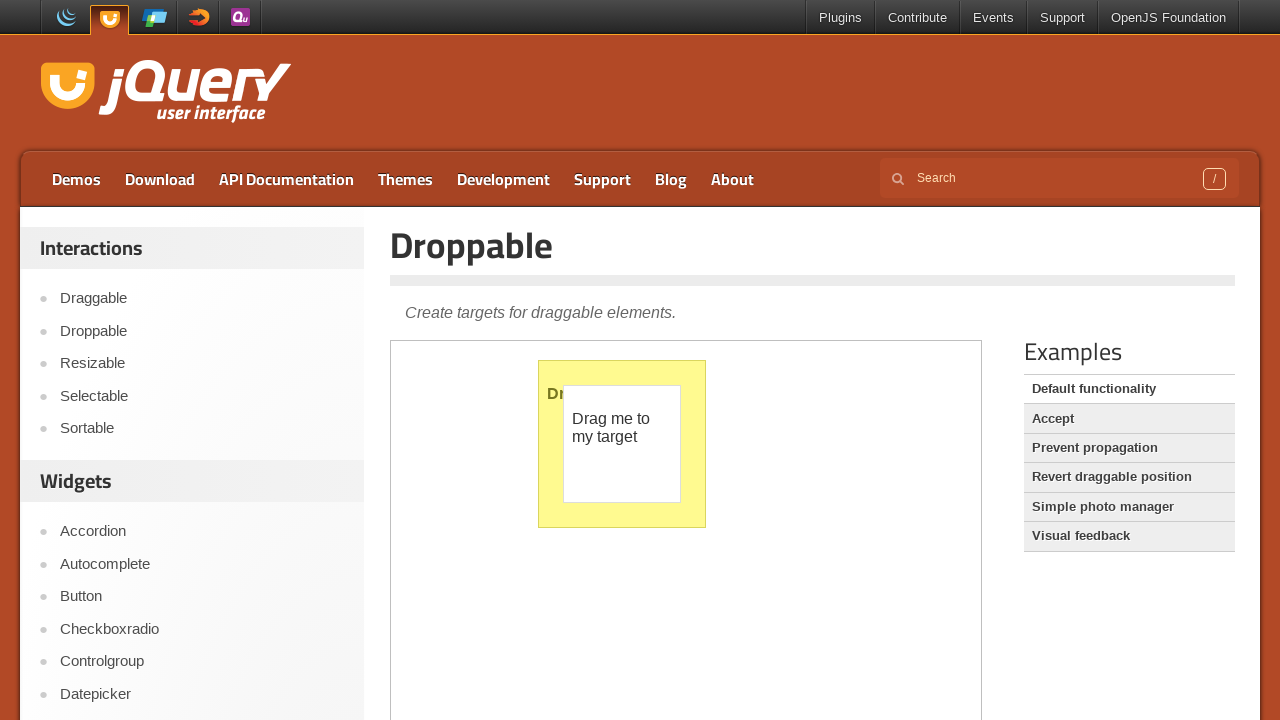